Tests drag and drop functionality on jQuery UI sortable lists by dragging items within a list and between two connected lists, then verifying the resulting order.

Starting URL: https://jqueryui.com/resources/demos/sortable/connect-lists.html

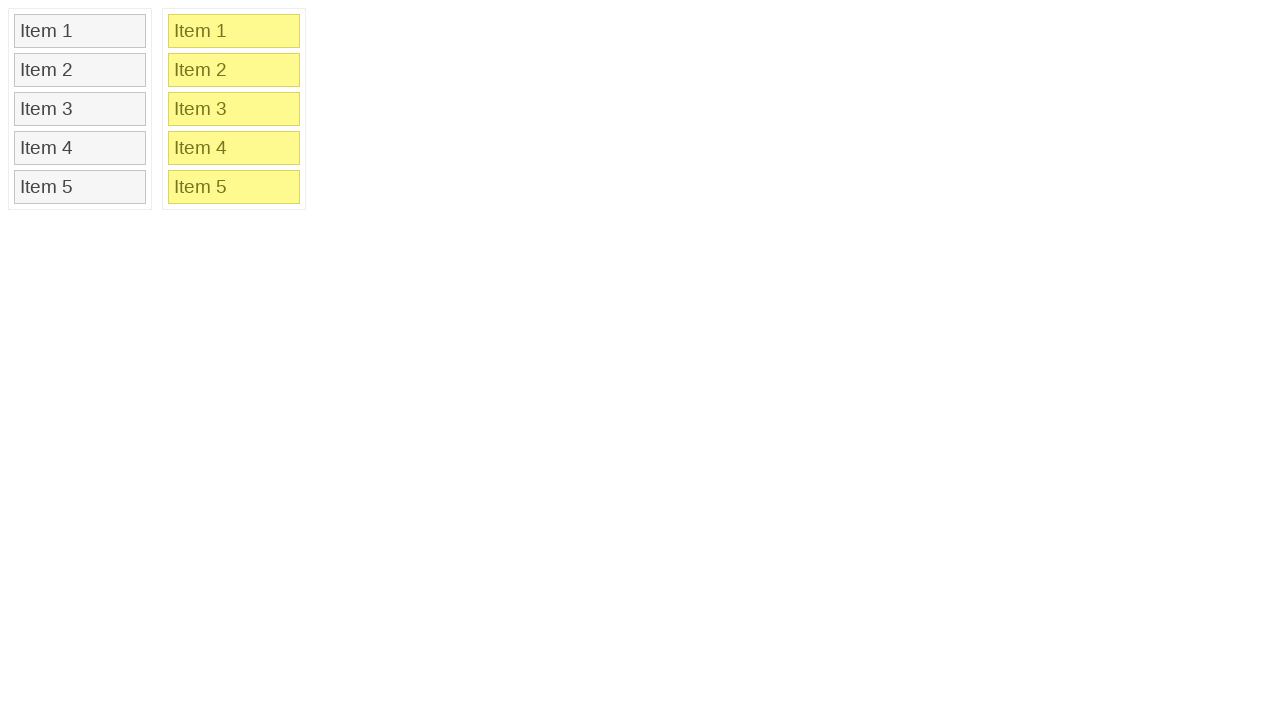

Waited for sortable1 list to load
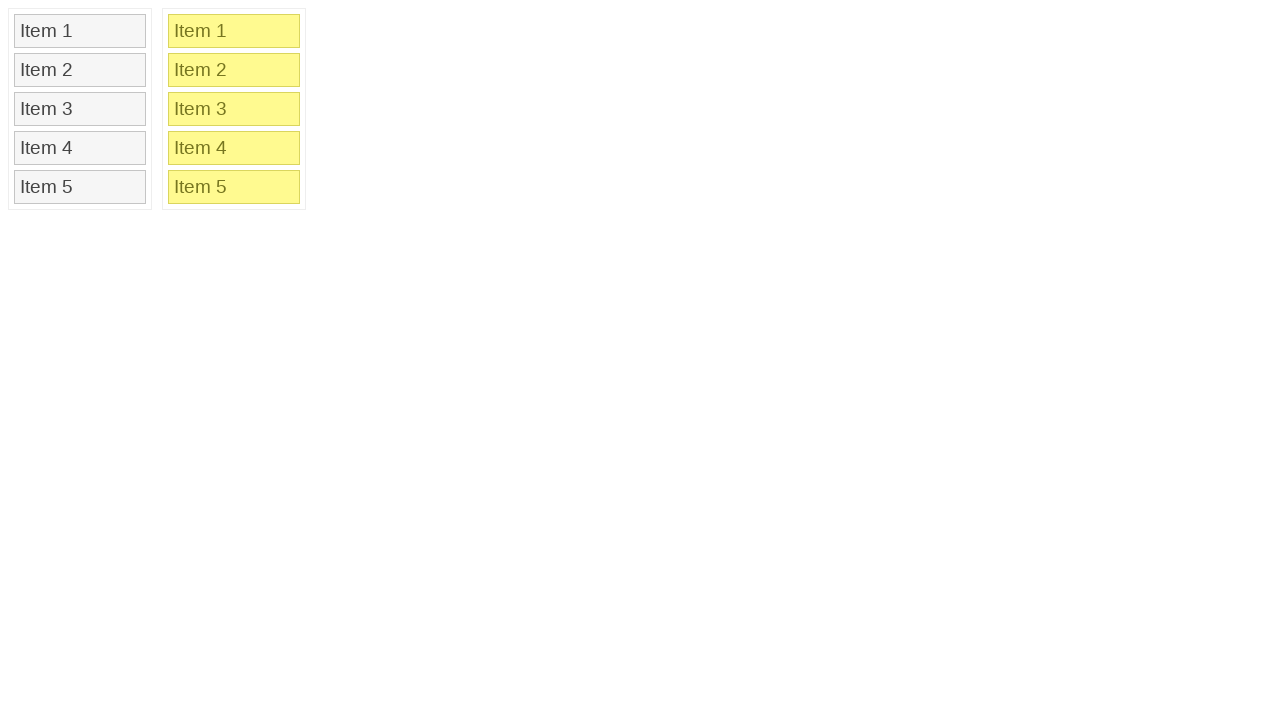

Dragged Item 2 to Item 4 position within list 1 at (80, 148)
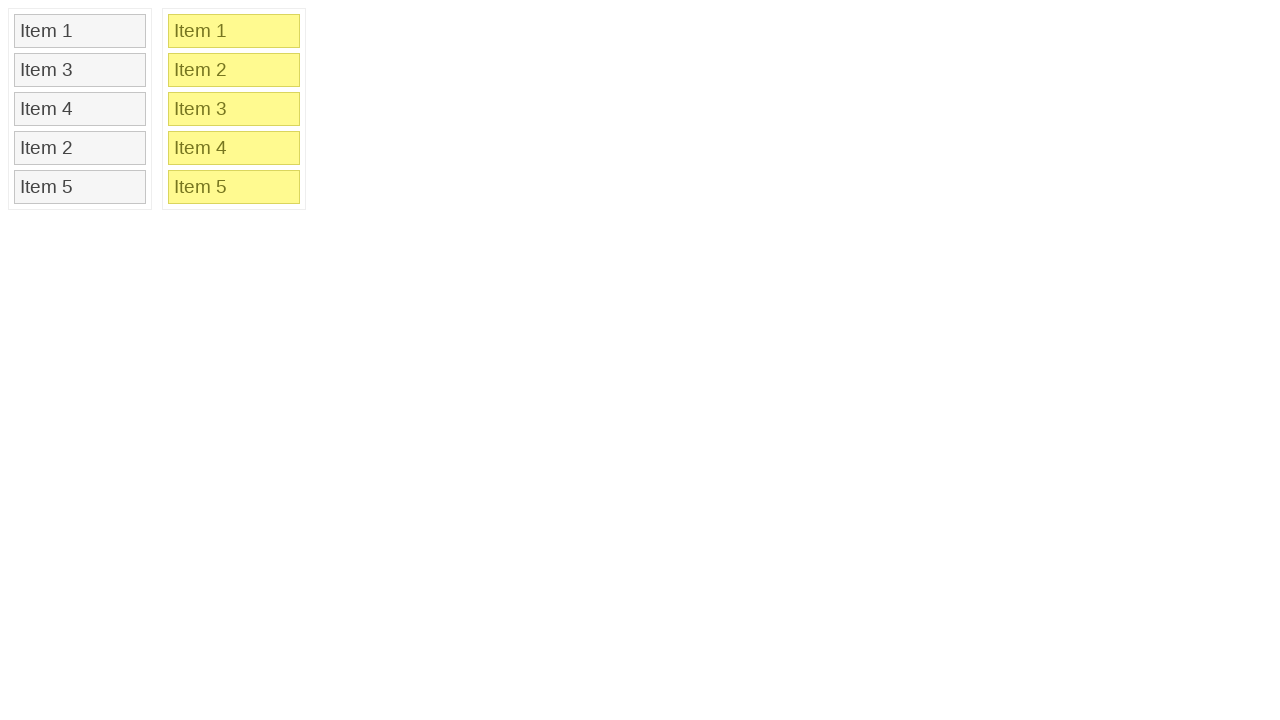

Waited 500ms for drag animation to complete
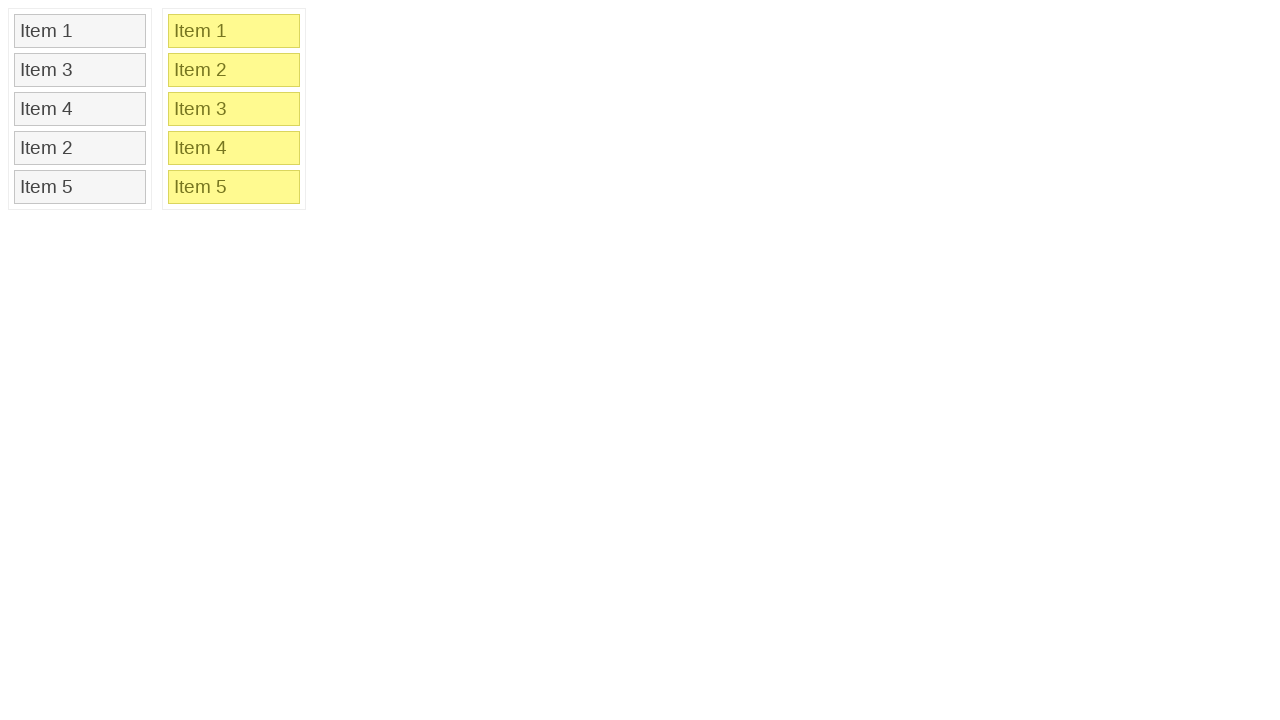

Dragged Item 3 from list 1 to list 2 at (234, 70)
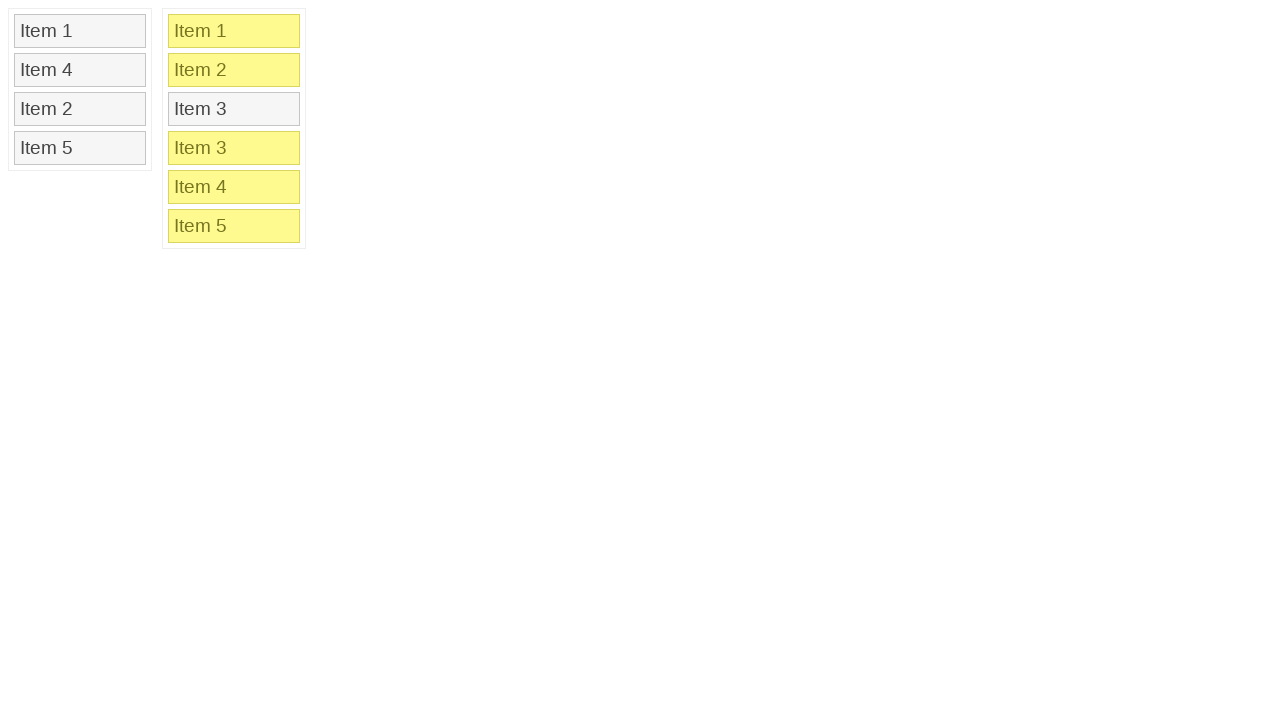

Waited 500ms for cross-list drag animation to complete
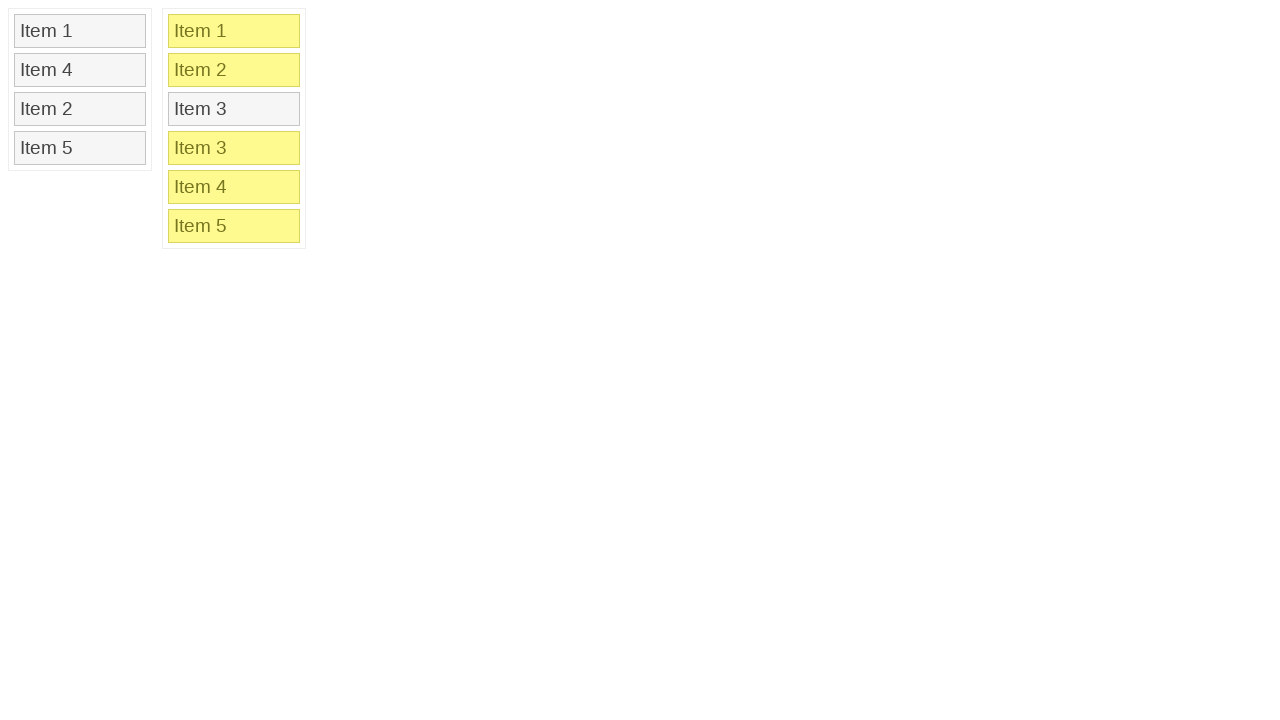

Verified Item 1 is at position 0 in list 1
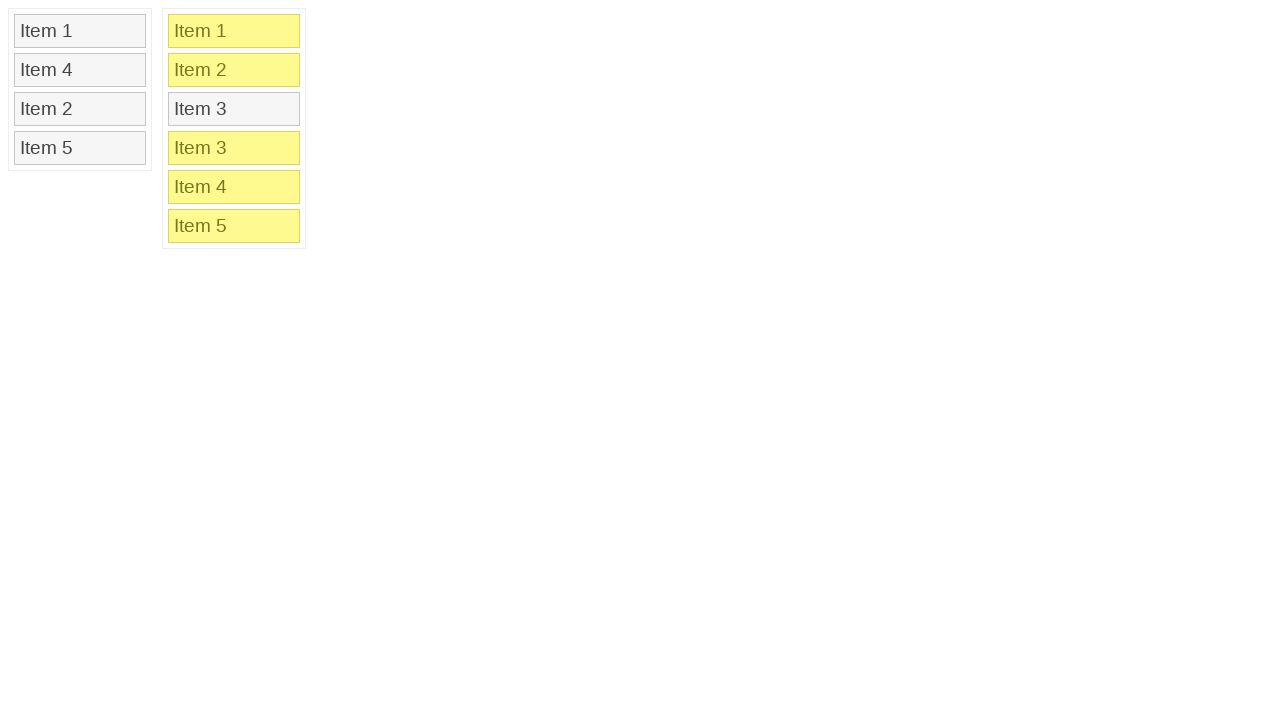

Verified Item 4 is at position 1 in list 1
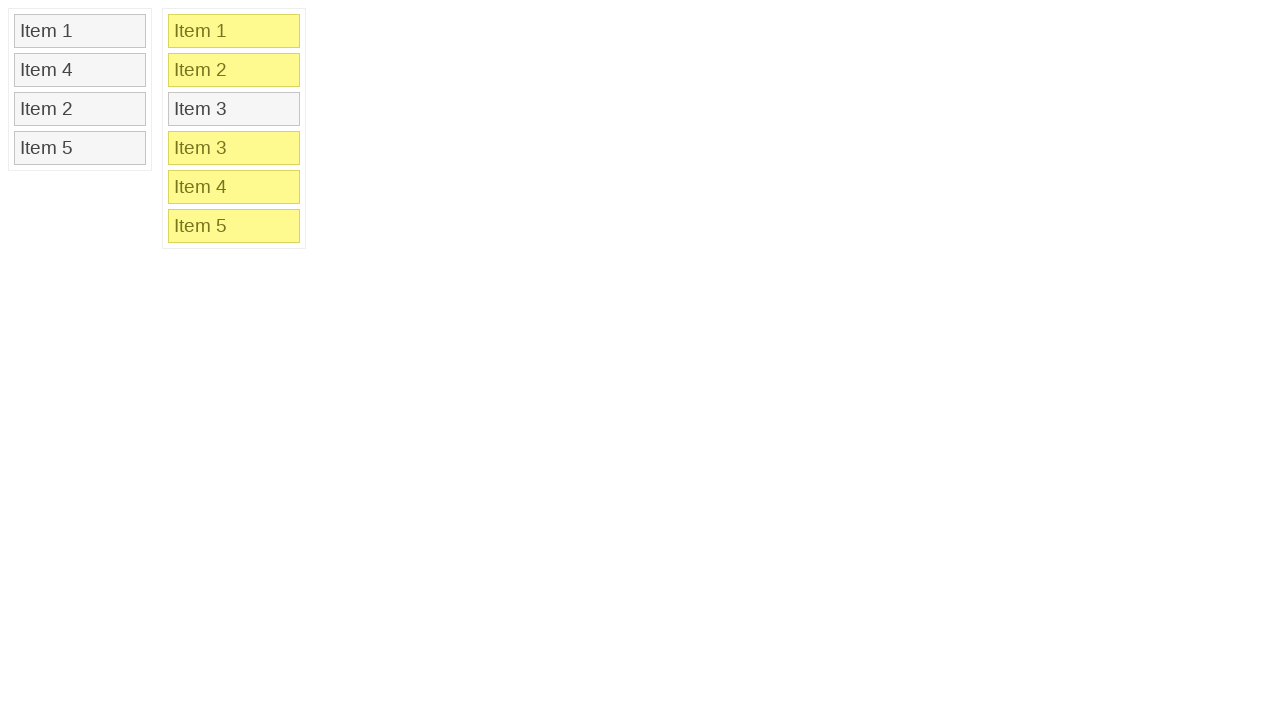

Verified Item 2 is at position 2 in list 1
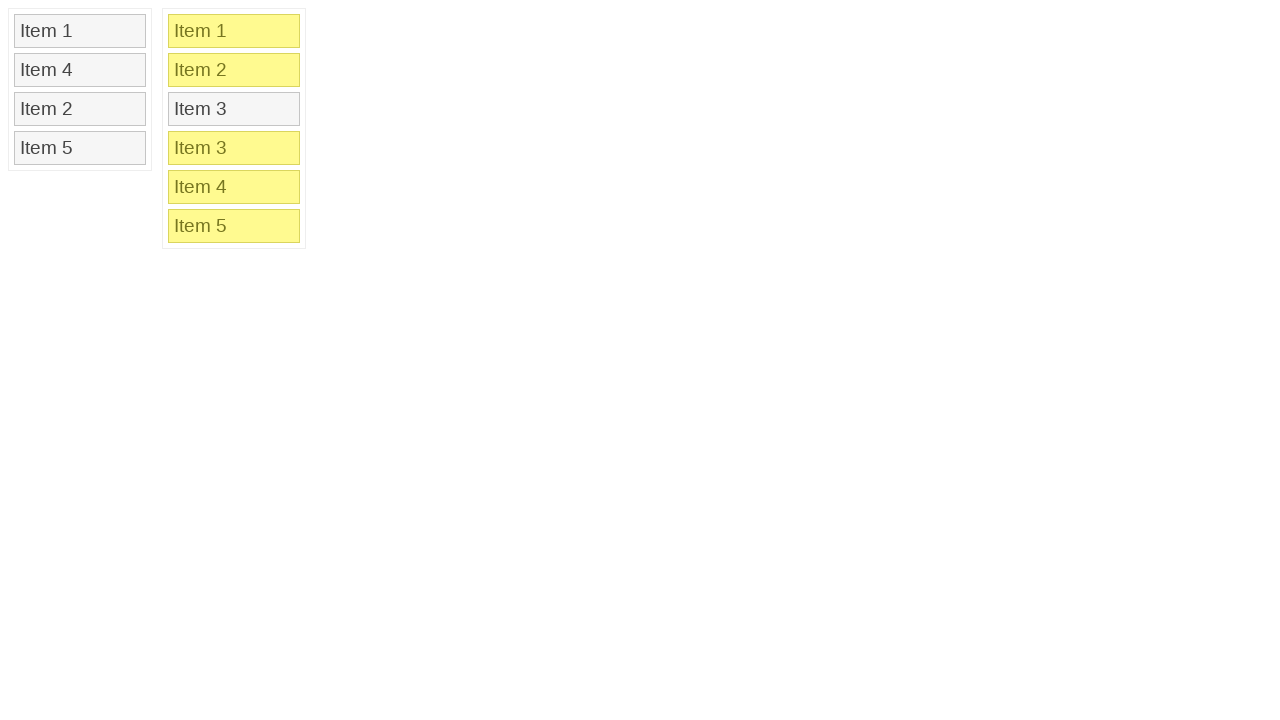

Verified Item 5 is at position 3 in list 1
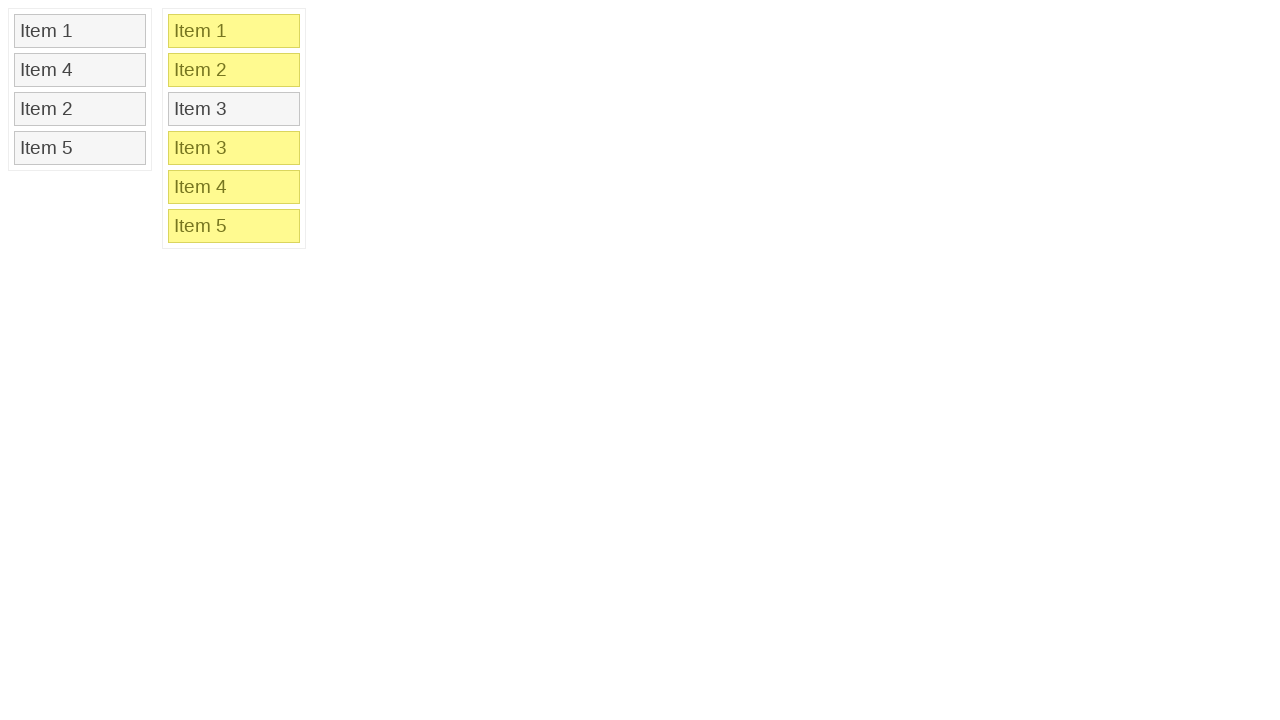

Verified list 2 contains at least 3 items including the dragged Item 3
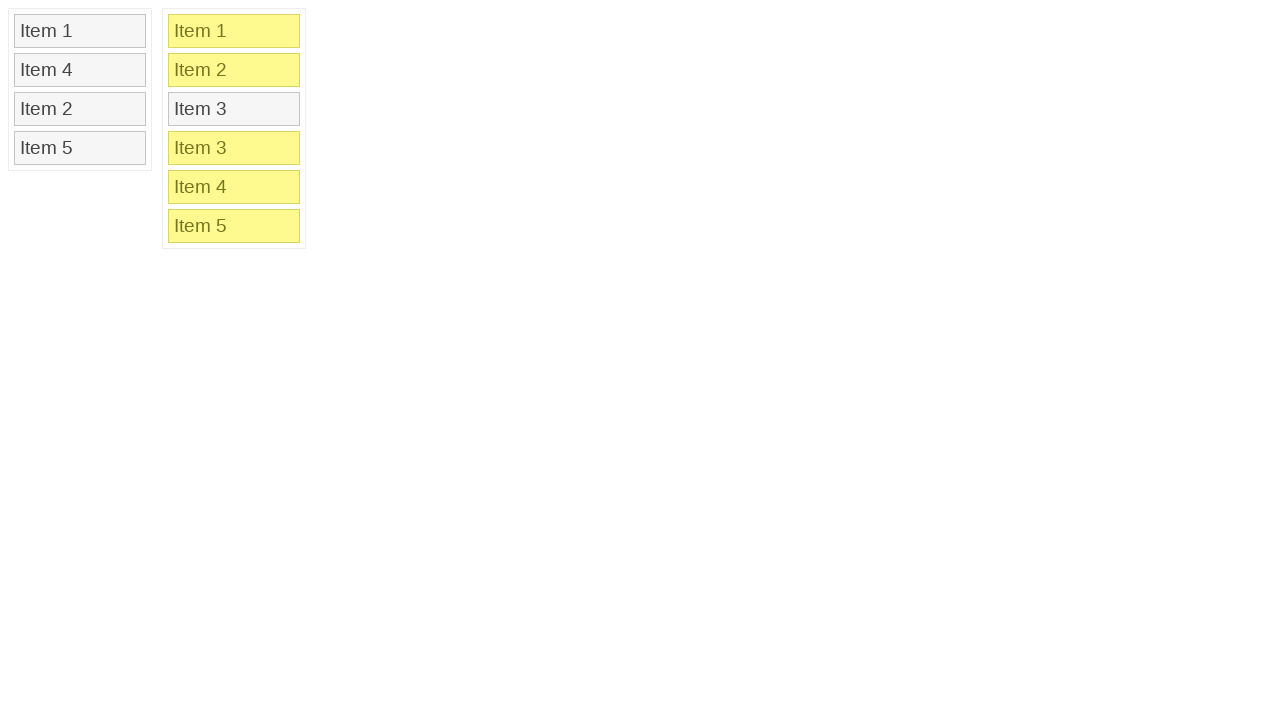

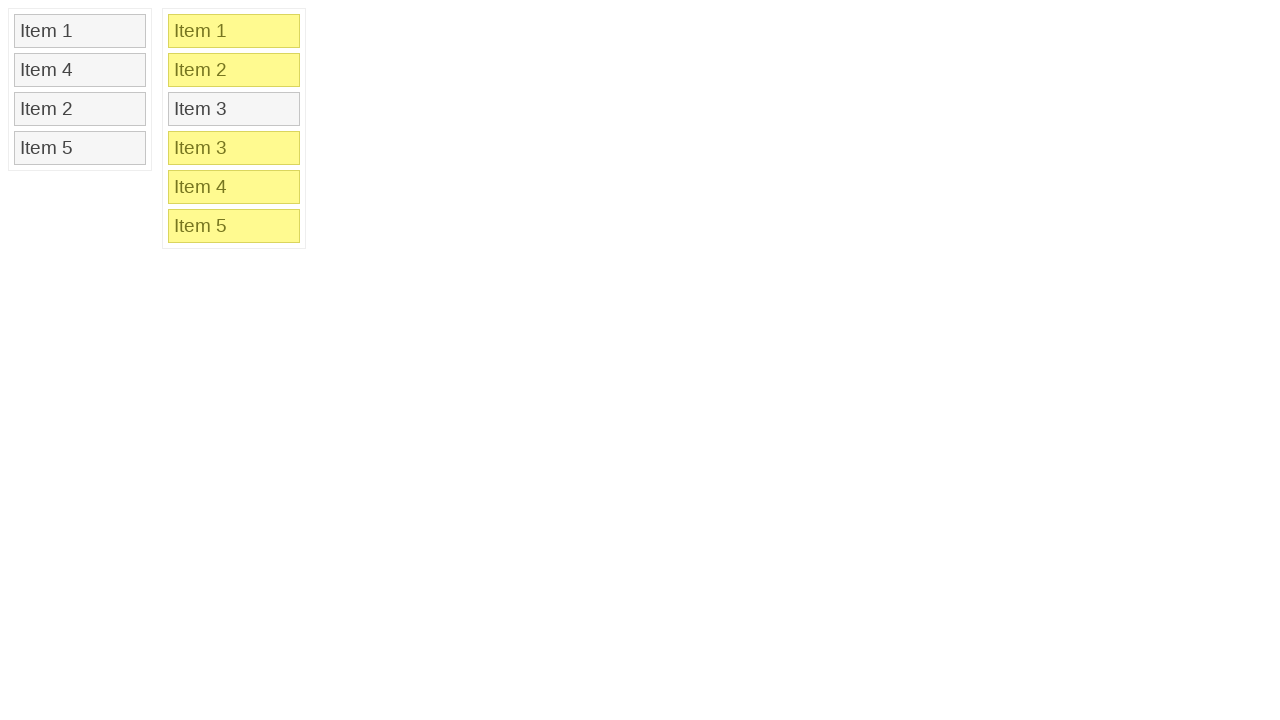